Tests dynamic loading functionality by clicking a Start button and waiting for "Hello World!" text to appear

Starting URL: https://automationfc.github.io/dynamic-loading/

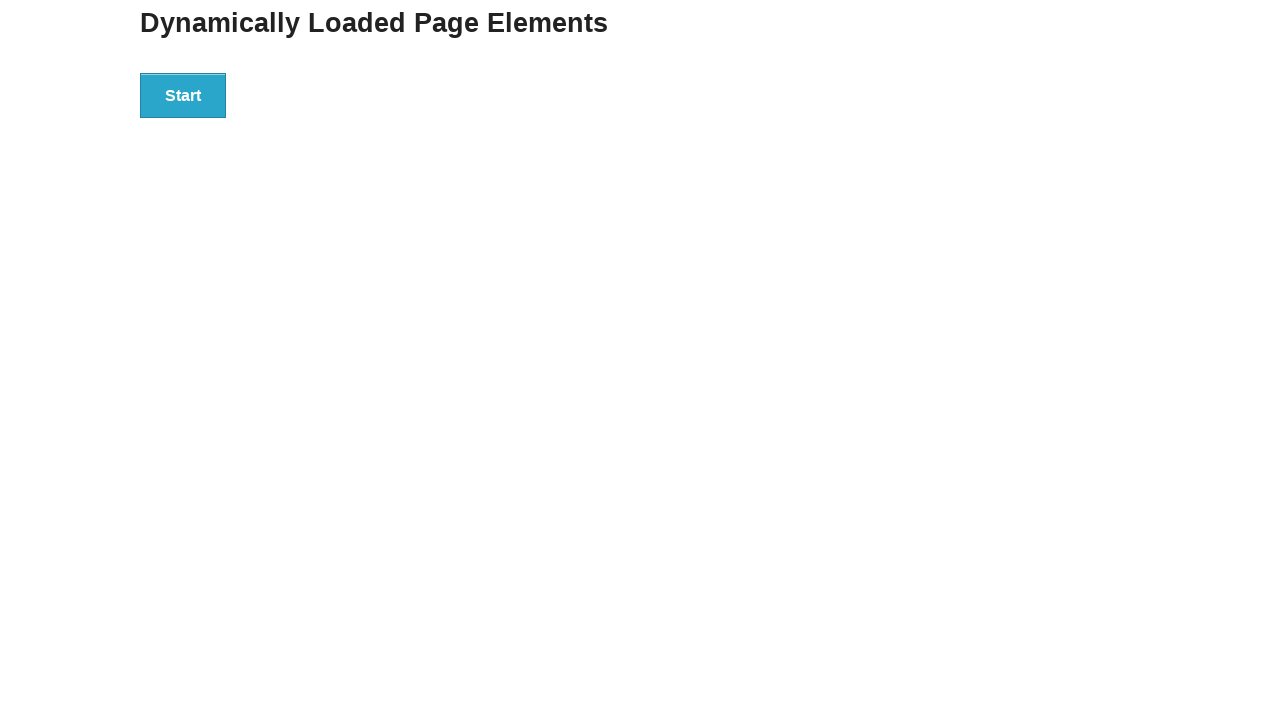

Clicked the Start button to initiate dynamic loading at (183, 95) on xpath=//button[text()='Start']
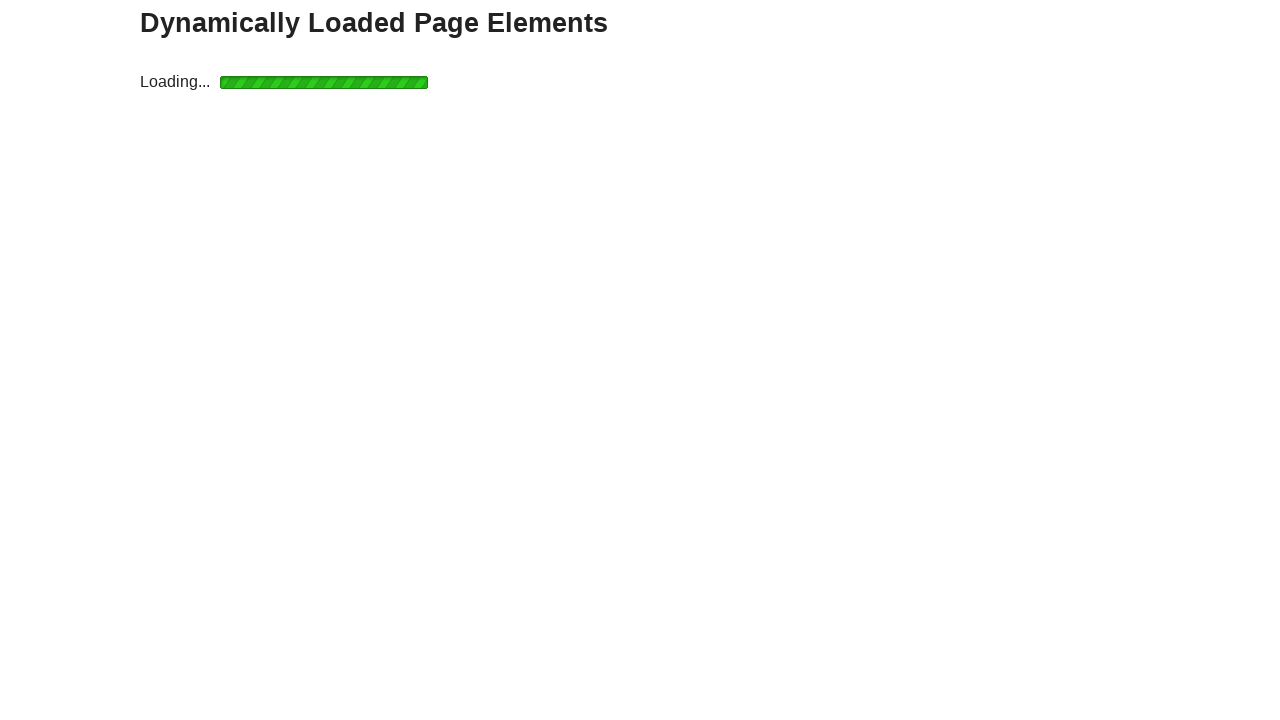

Waited for 'Hello World!' text element to appear
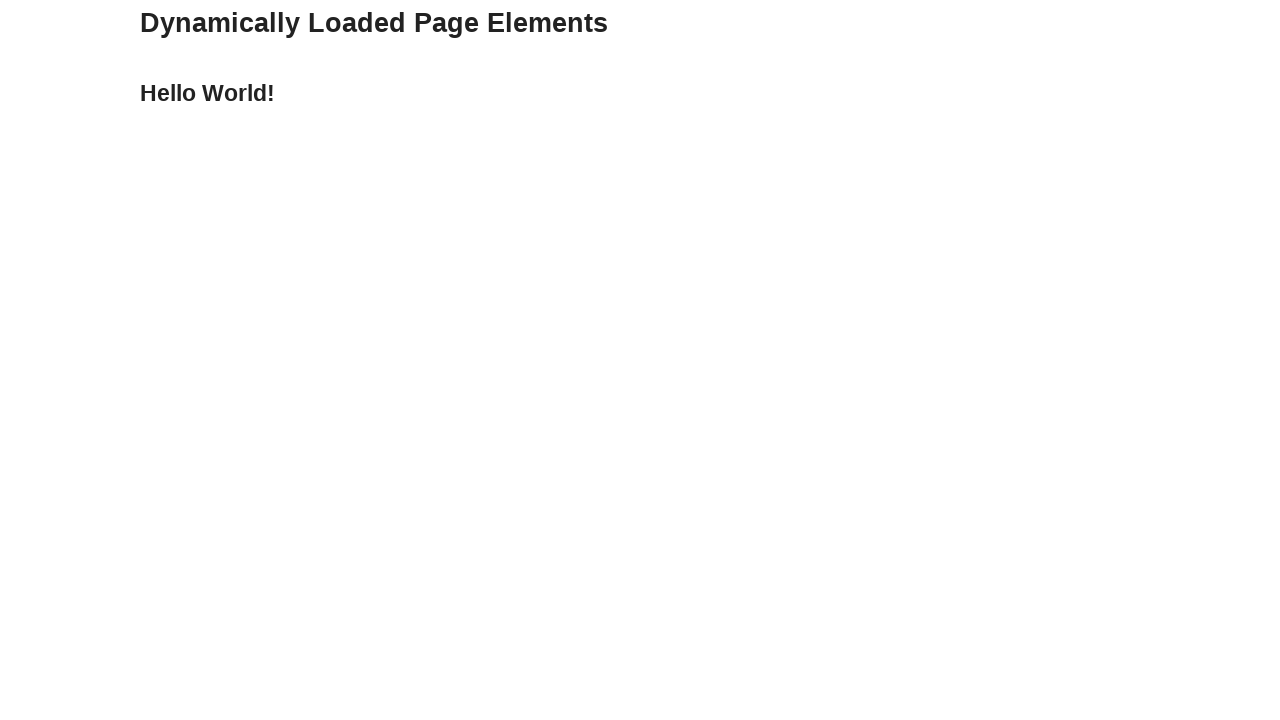

Retrieved text content from finish element
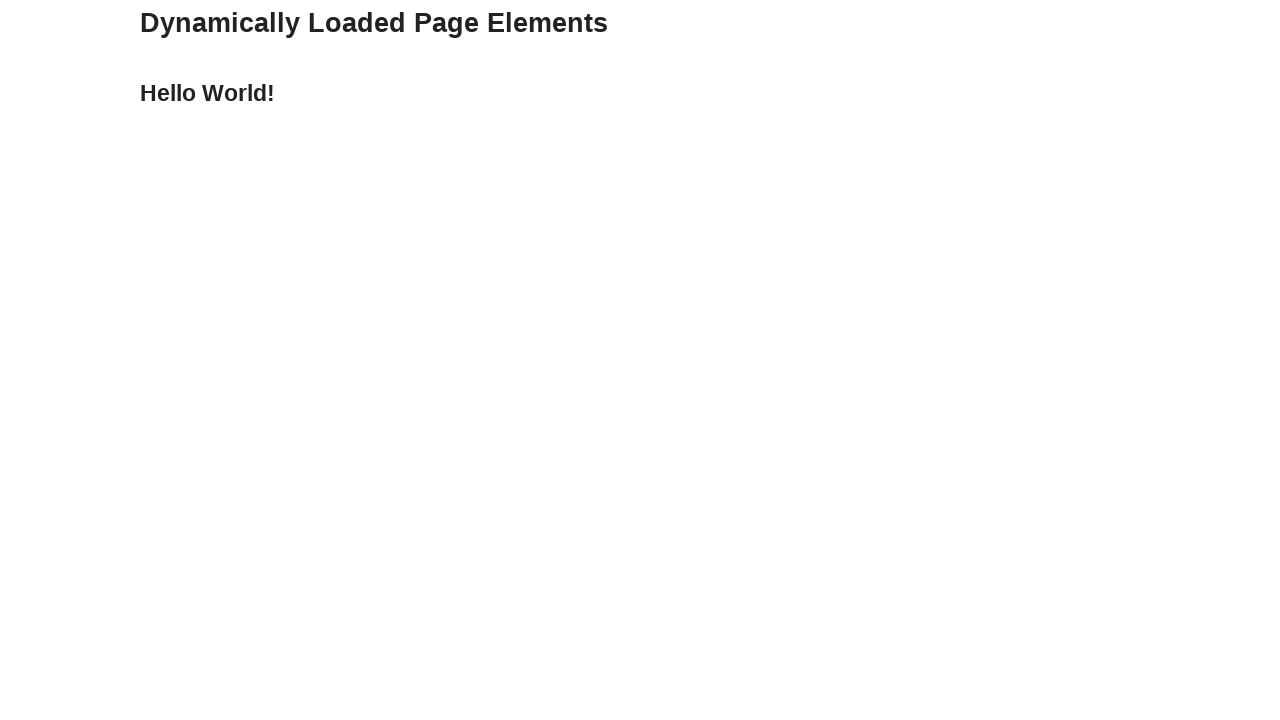

Verified that finish element contains 'Hello World!' text
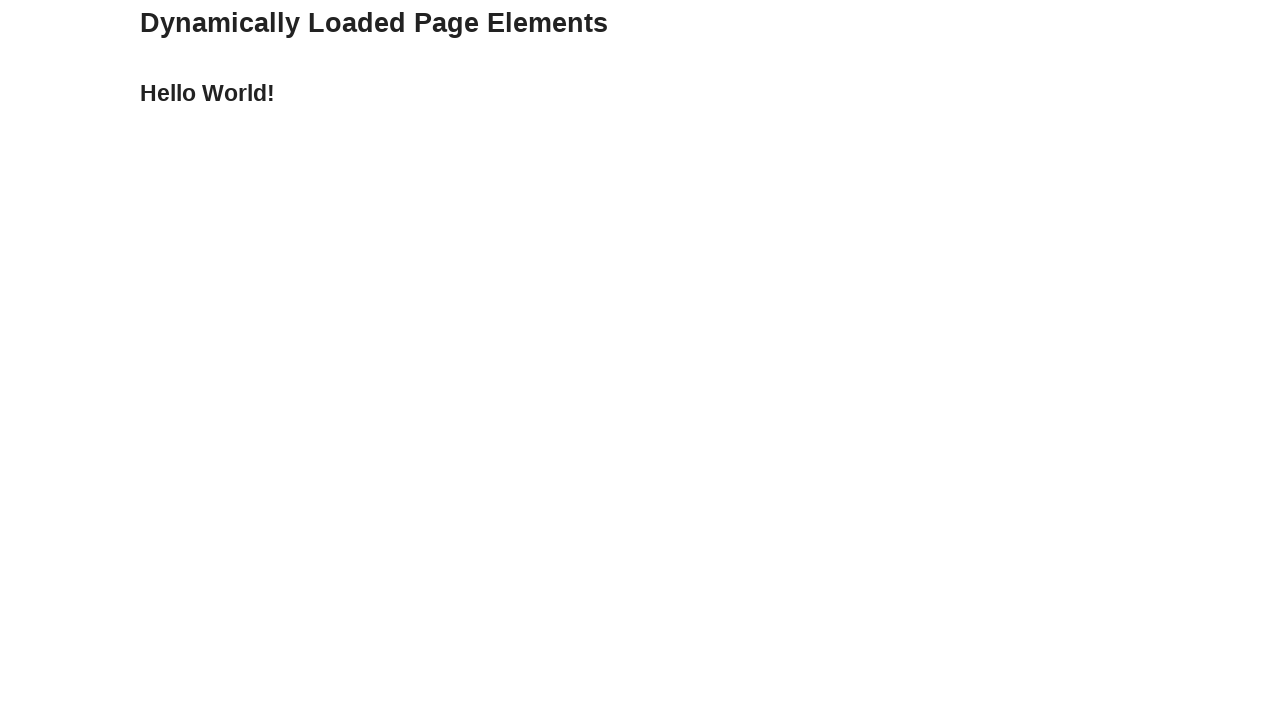

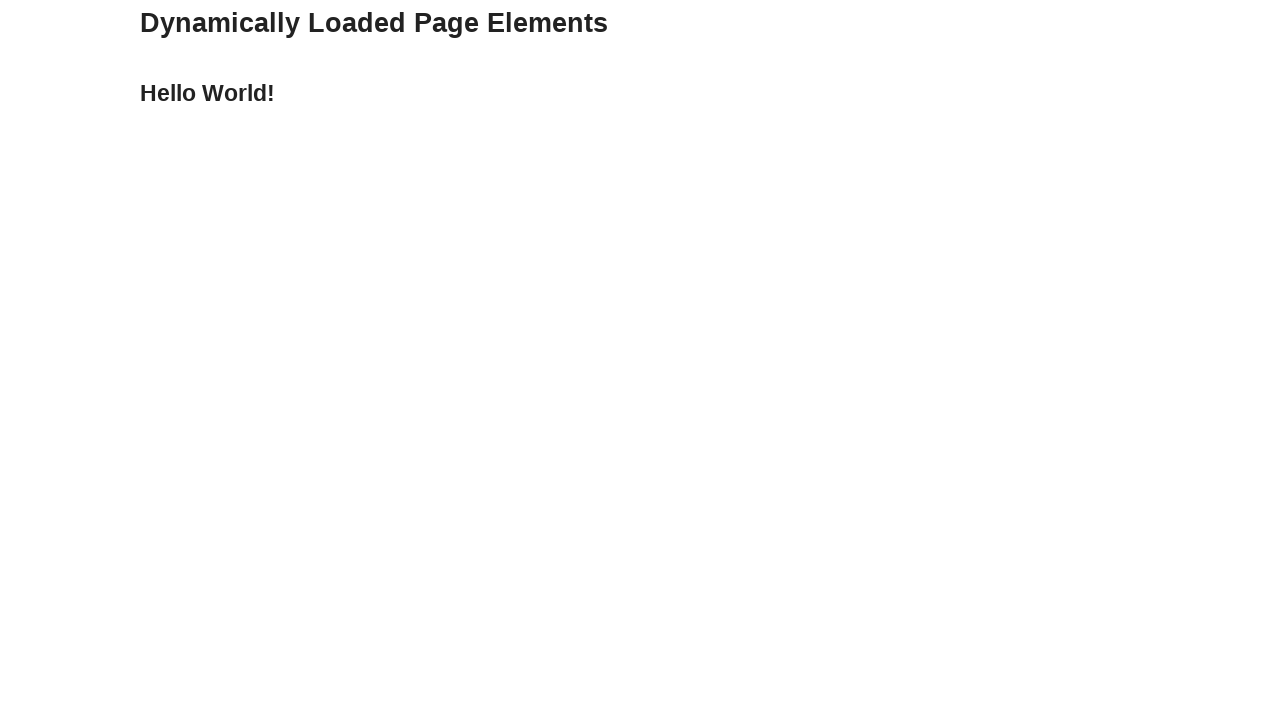